Tests window handling by opening a new browser window via link click, switching between windows, and verifying page titles and content on both windows.

Starting URL: https://the-internet.herokuapp.com/windows

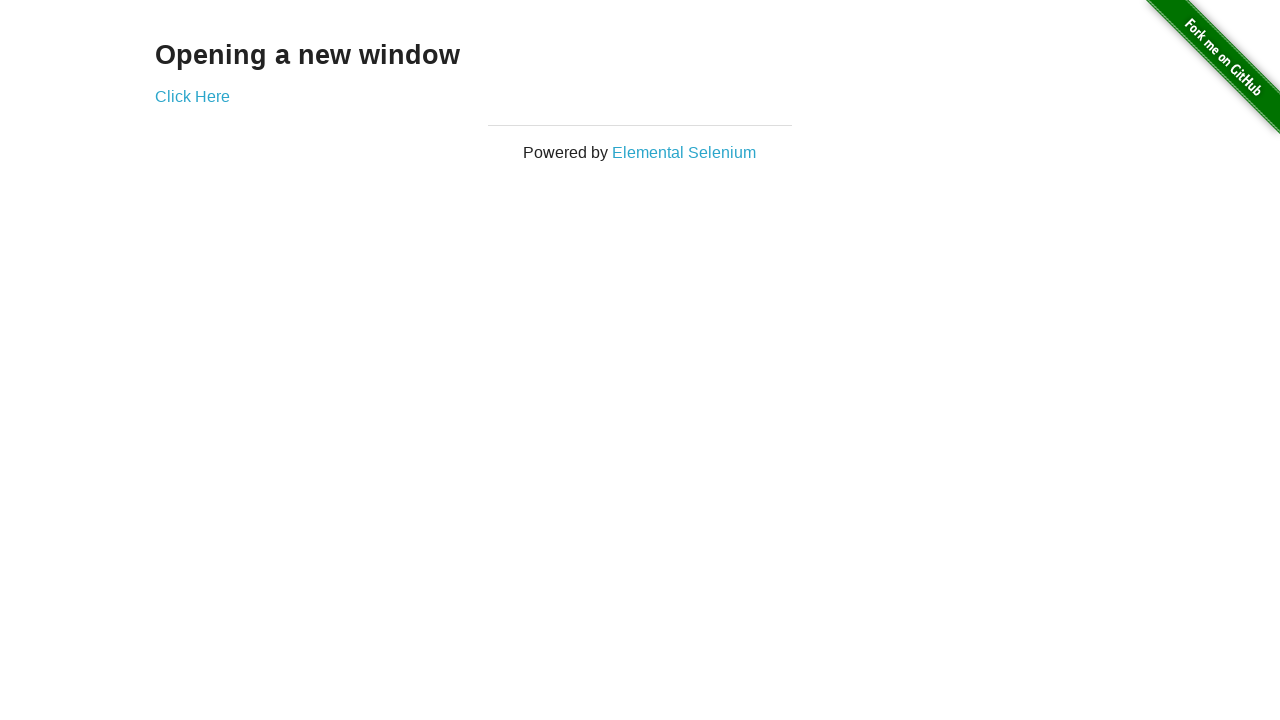

Located heading element 'Opening a new window'
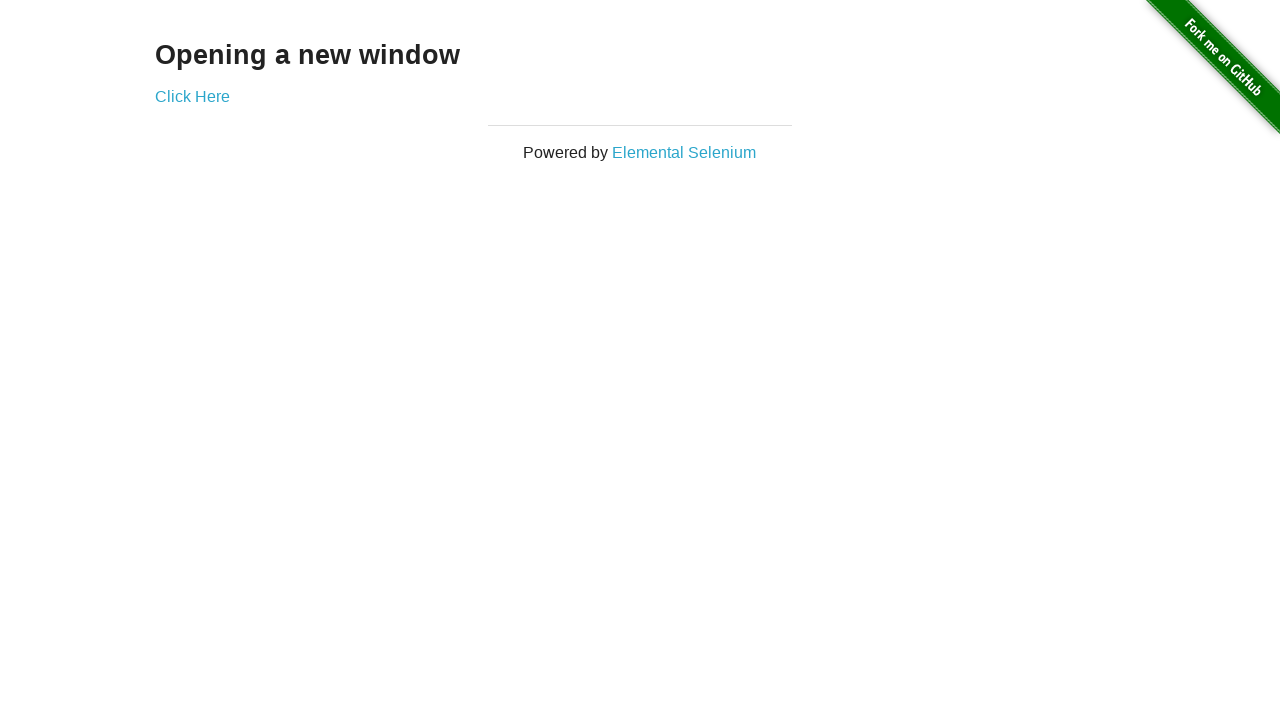

Verified heading text is 'Opening a new window'
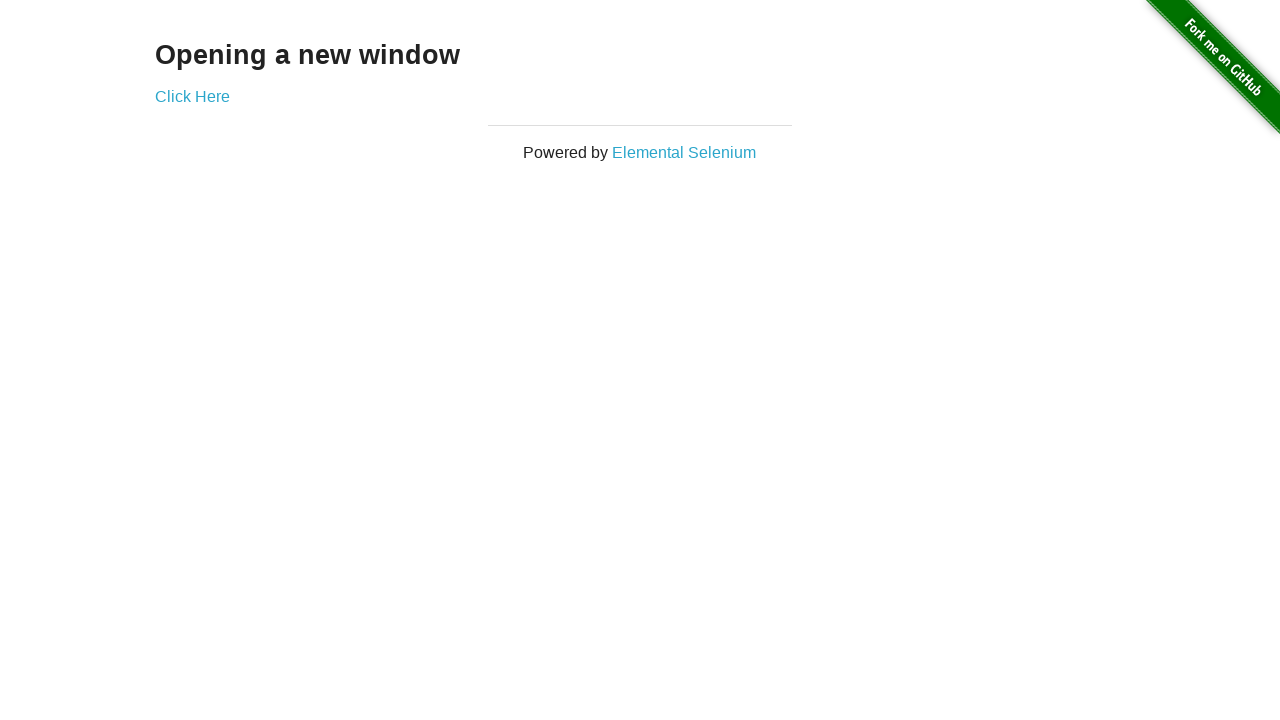

Verified first window title is 'The Internet'
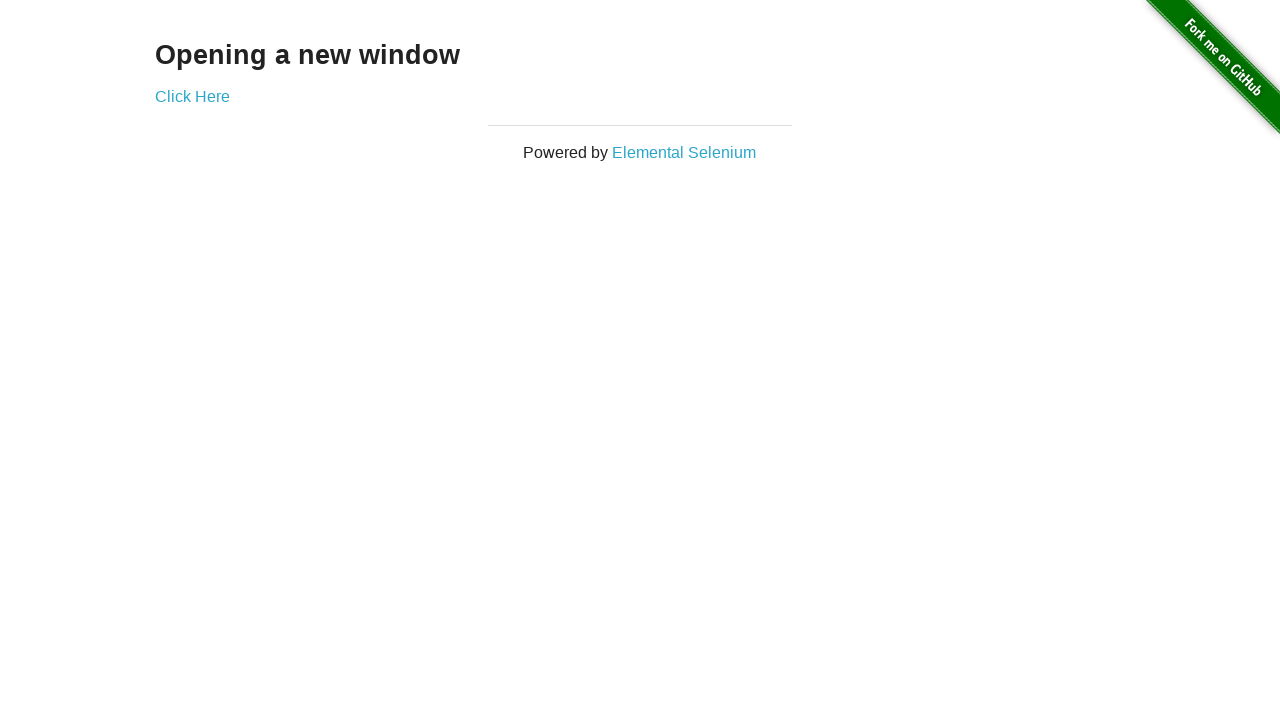

Clicked 'Click Here' link to open new window at (192, 96) on text=Click Here
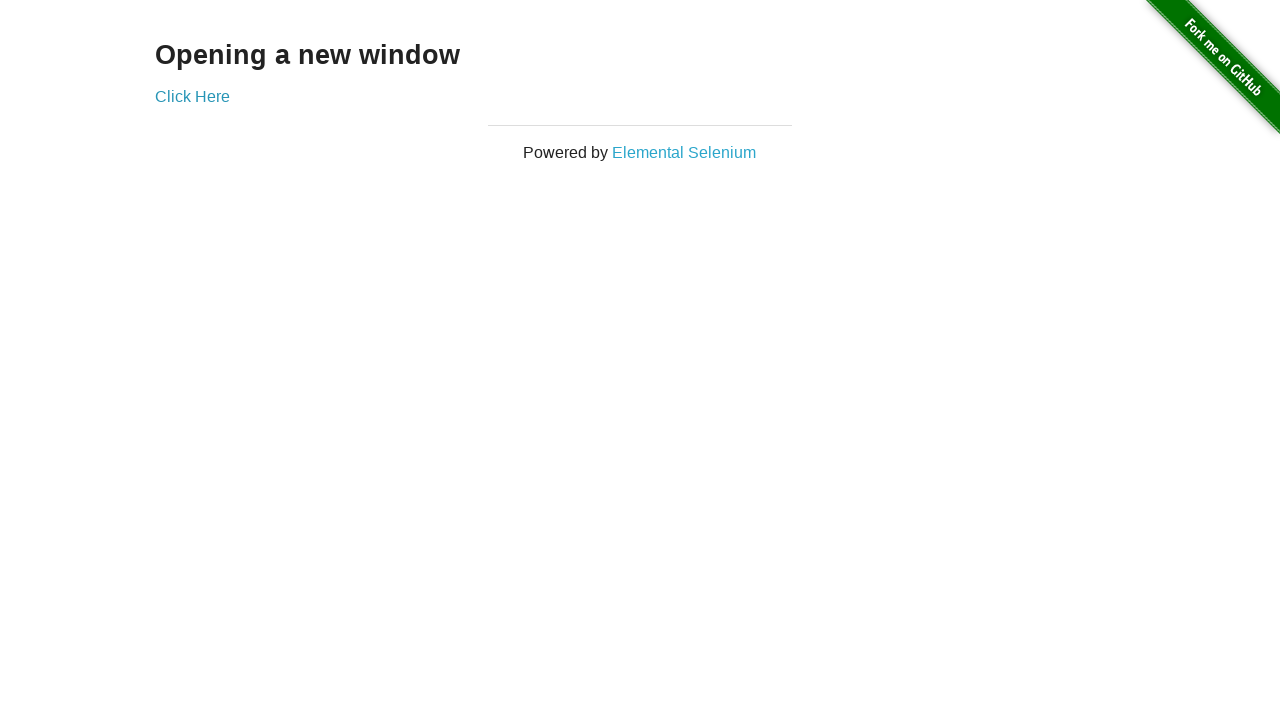

Captured new window/page handle
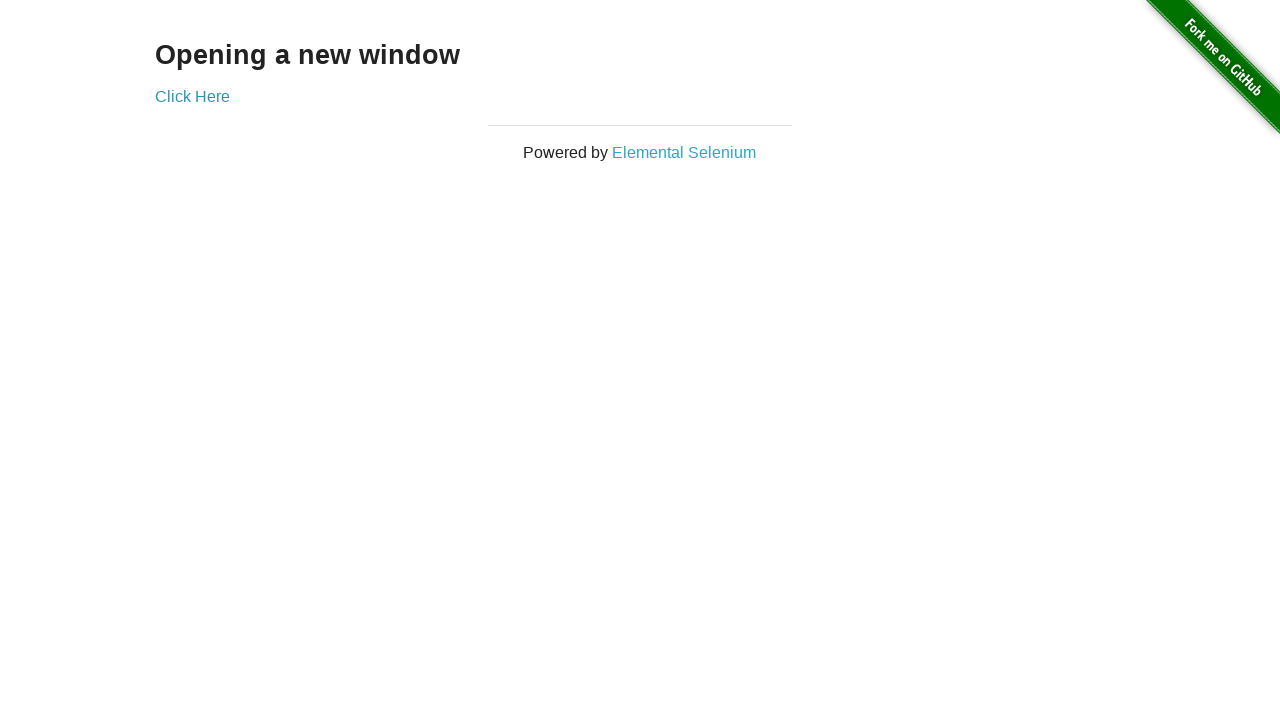

New window finished loading
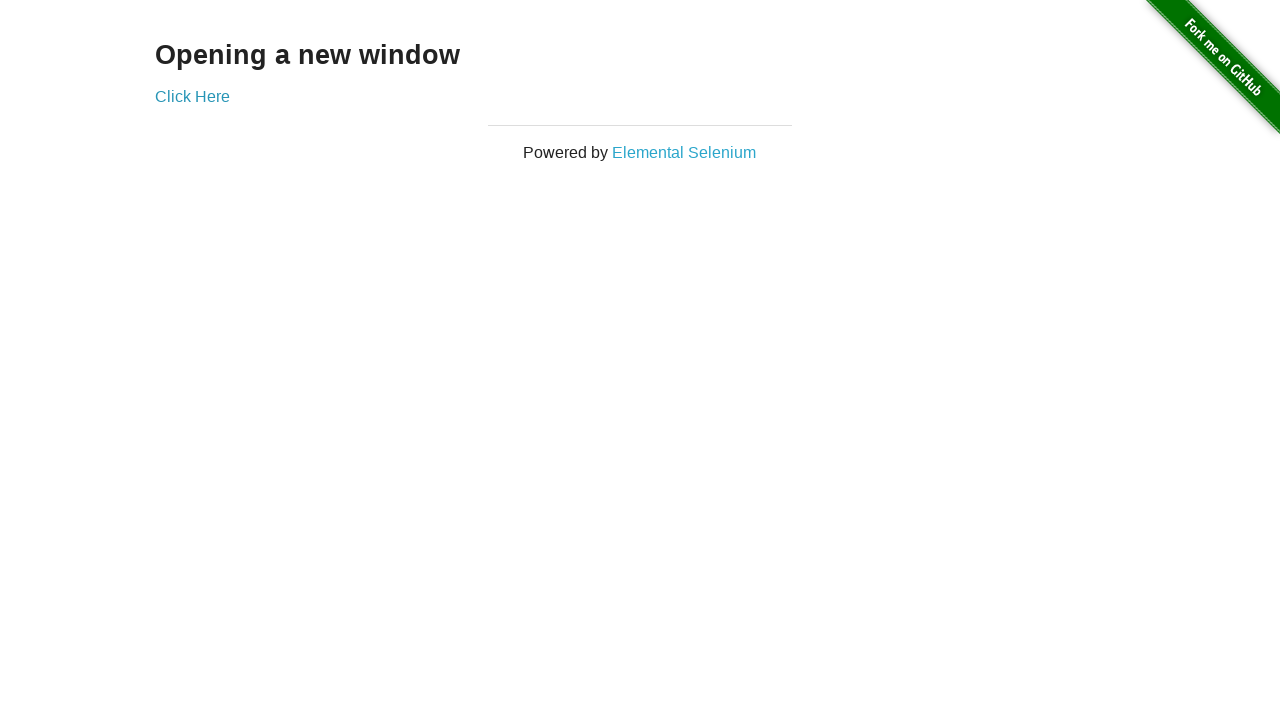

Verified new window title is 'New Window'
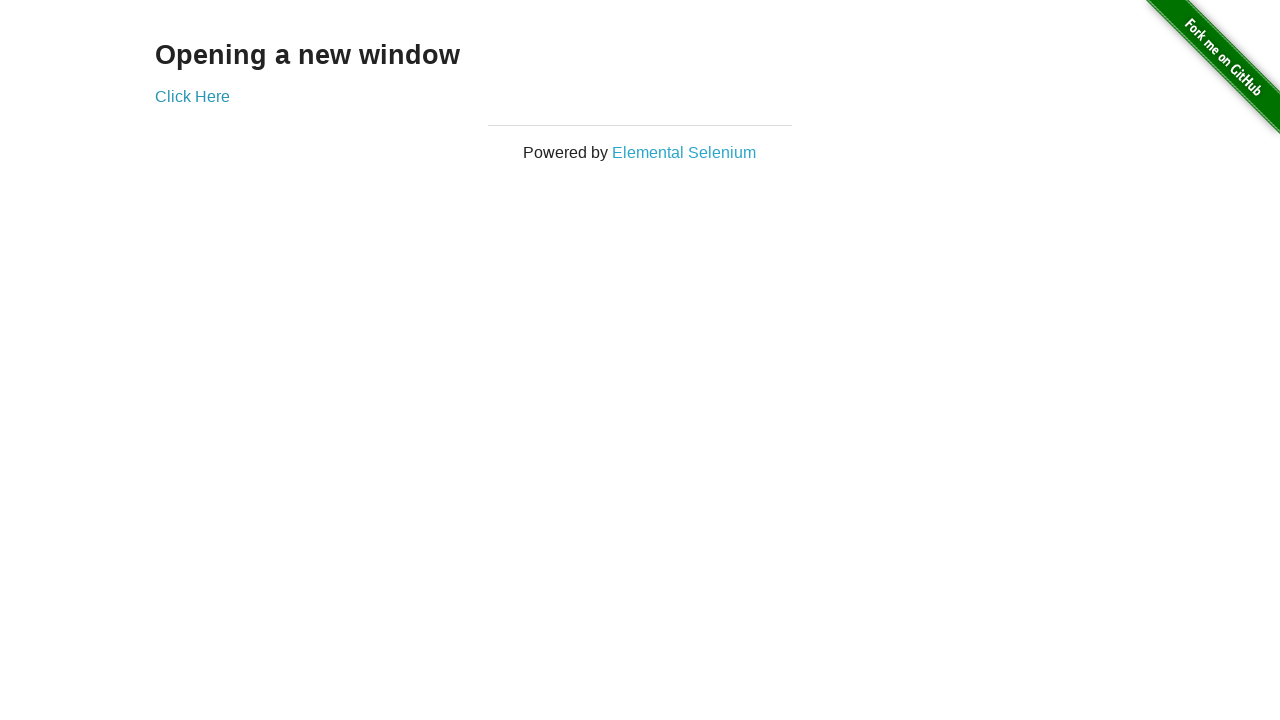

Verified heading text in new window is 'New Window'
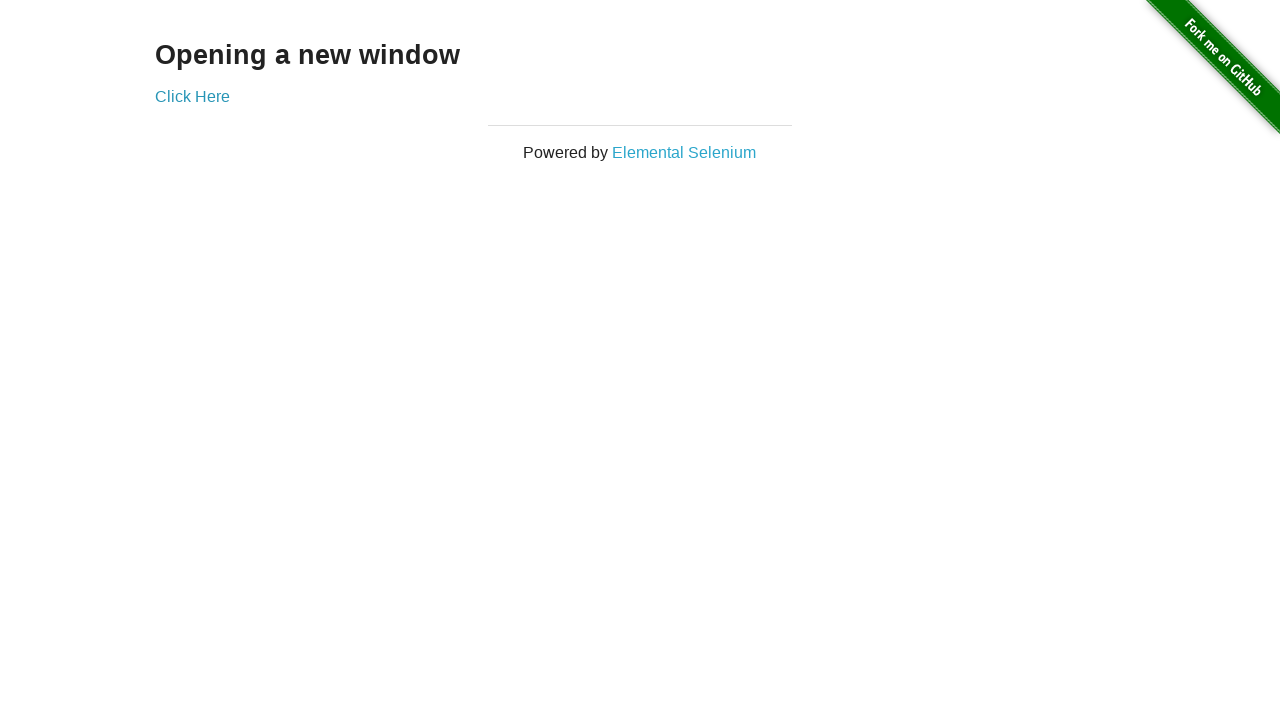

Switched focus back to first window
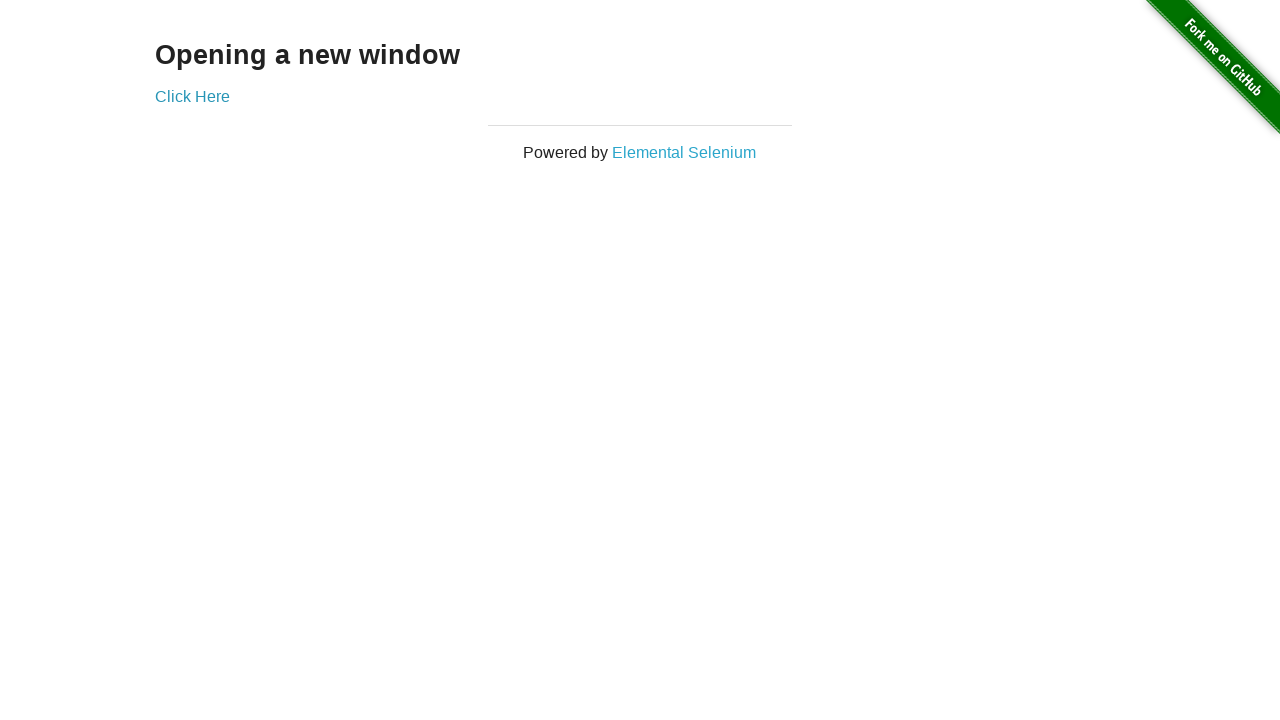

Verified first window title is still 'The Internet'
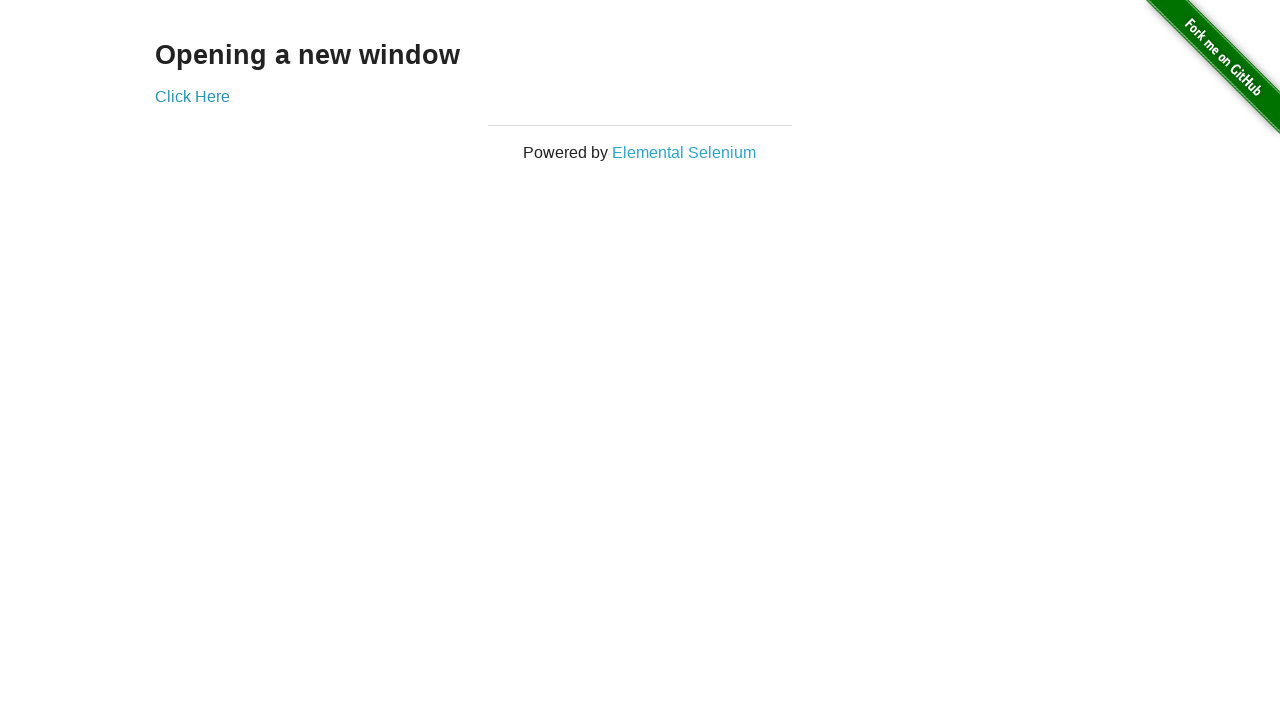

Switched focus back to second window
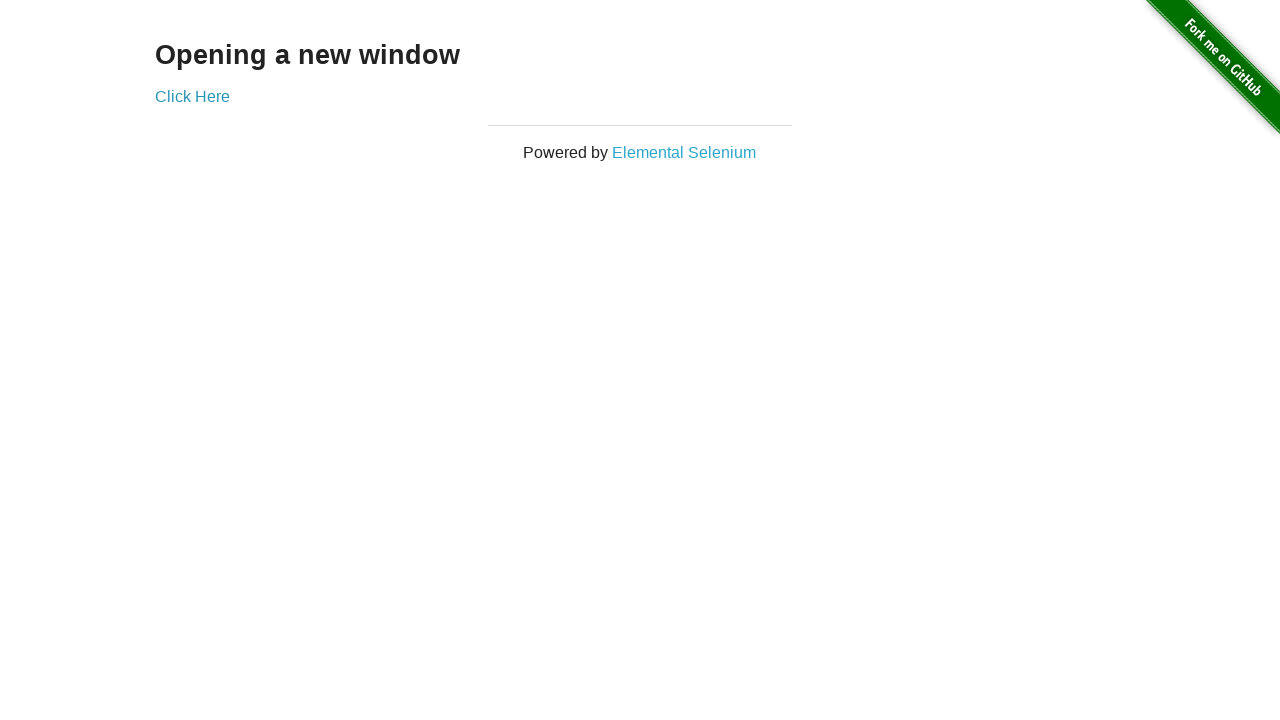

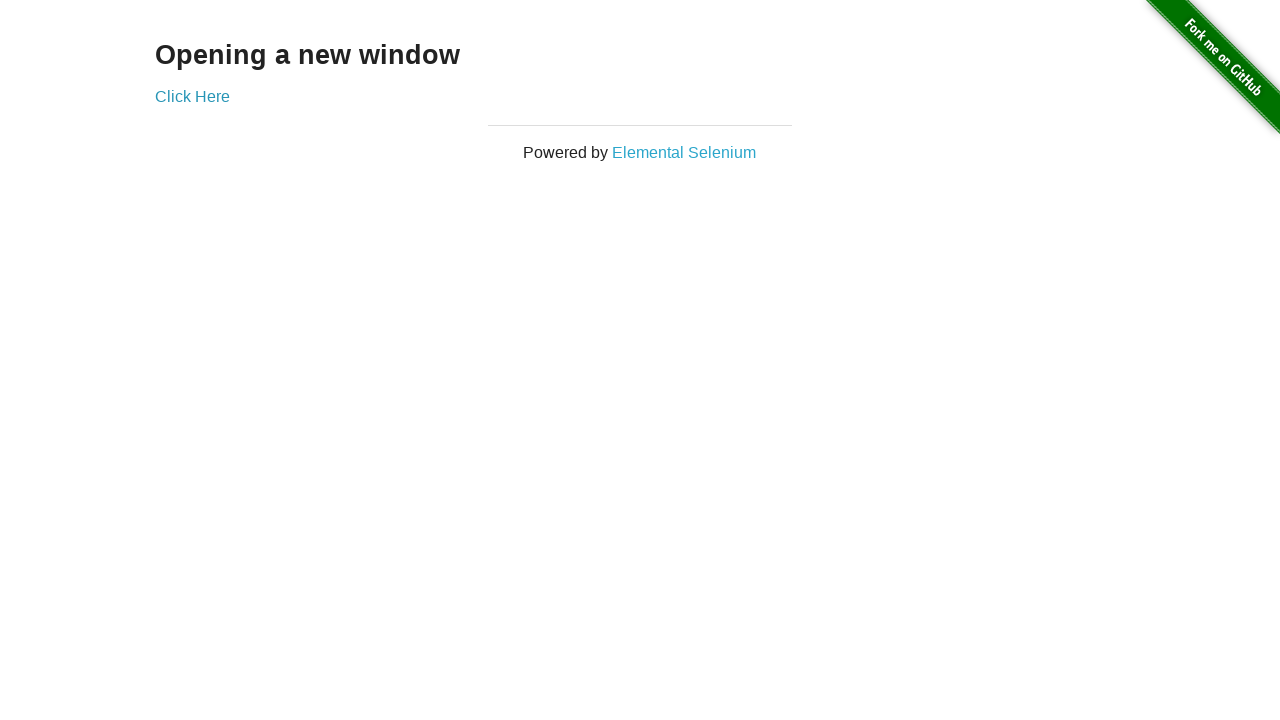